Tests JavaScript Prompt alert functionality by clicking a prompt button, entering a name in the alert, accepting it, then clicking again and dismissing the alert, verifying the result messages.

Starting URL: http://automationbykrishna.com/index.html

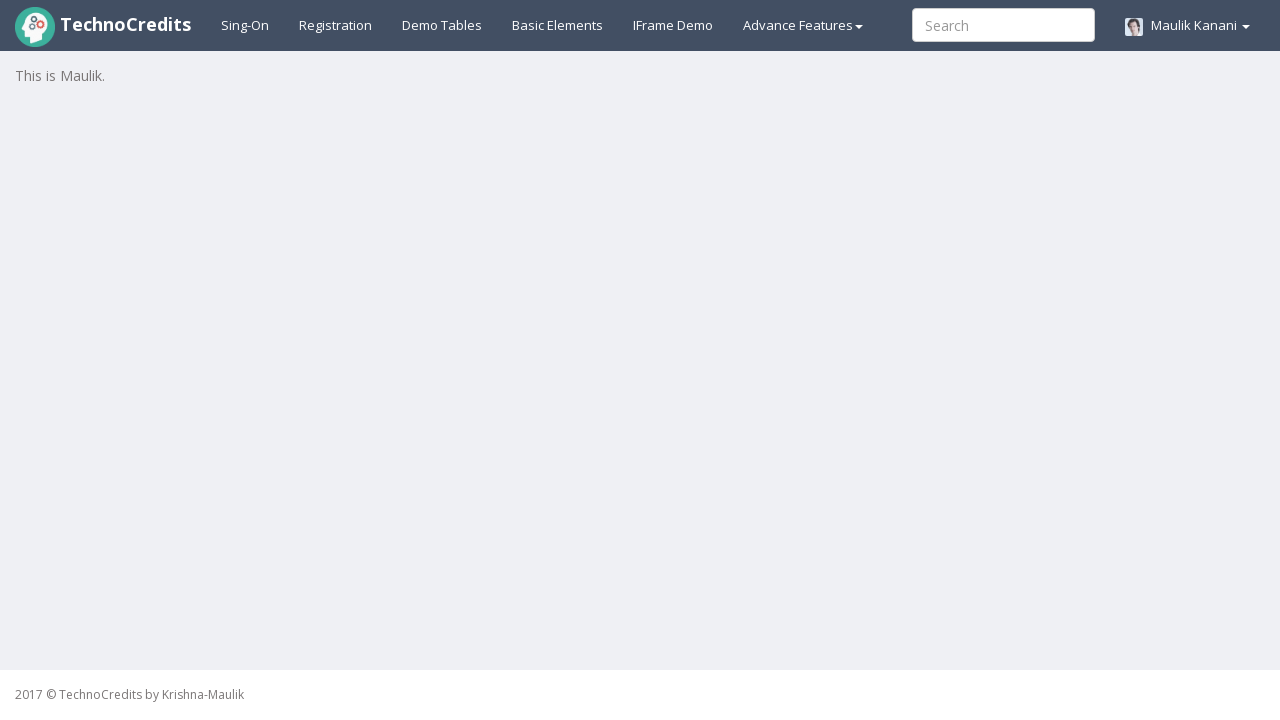

Clicked on Basic Elements menu item at (558, 25) on xpath=//ul[@class='nav navbar-nav']/child::li[4]/child::a[@id='basicelements']
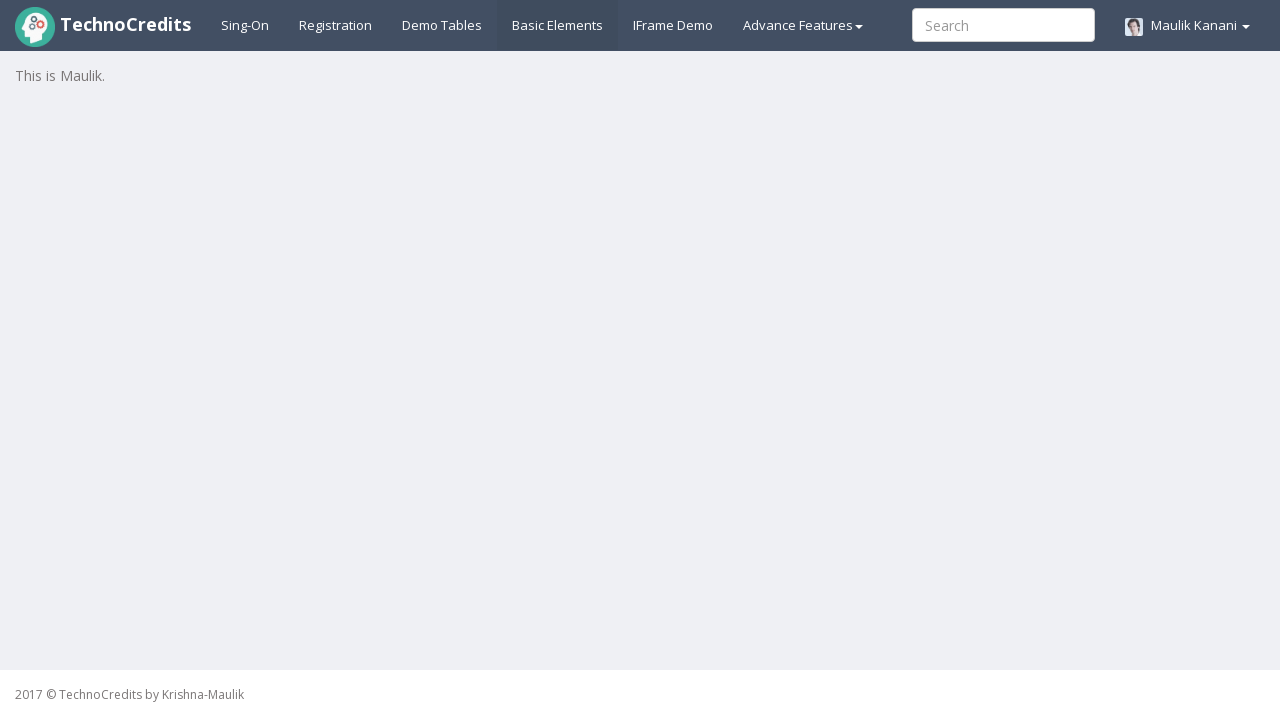

Located JavaScript Prompt button
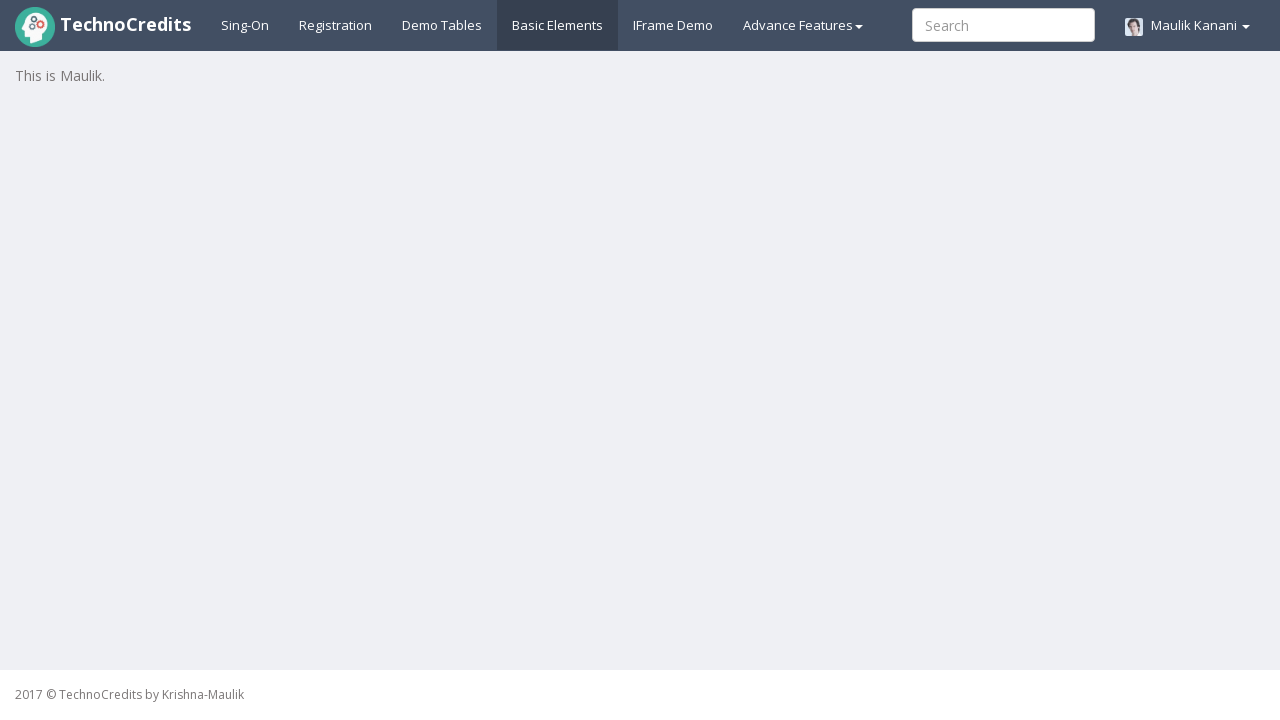

Scrolled JavaScript Prompt button into view
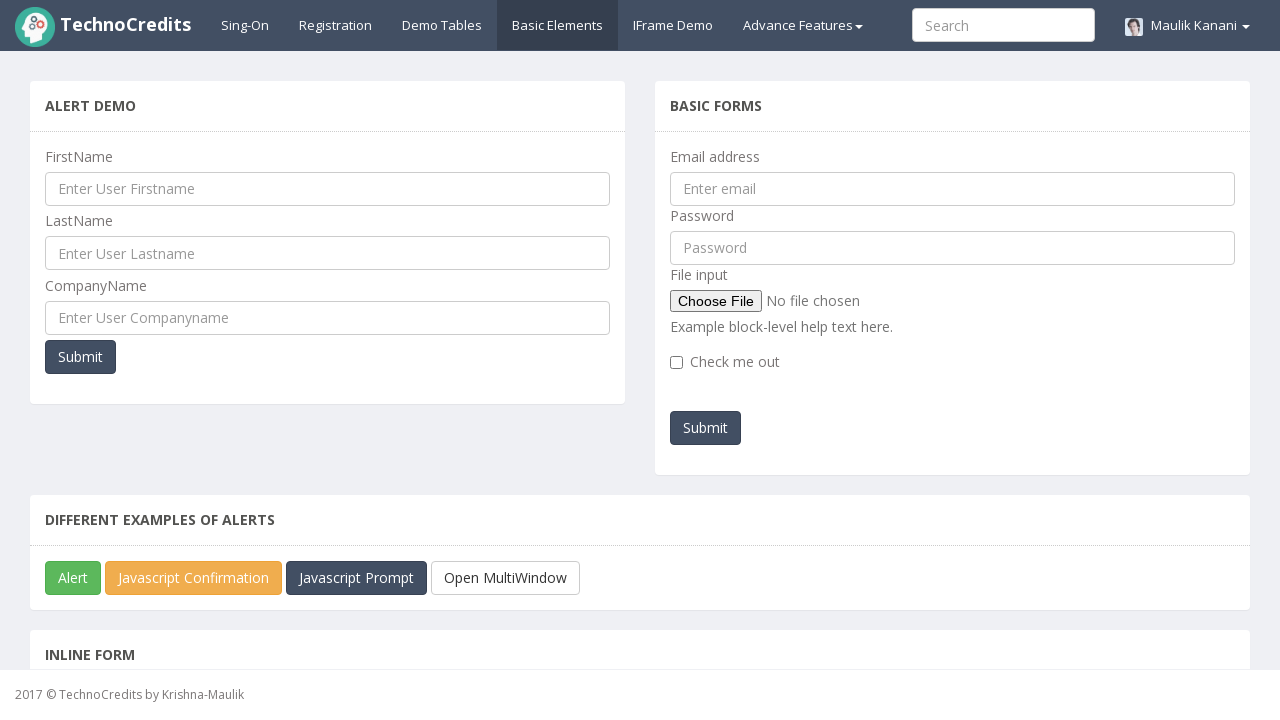

Set up dialog handler to accept prompt with name 'Alexander'
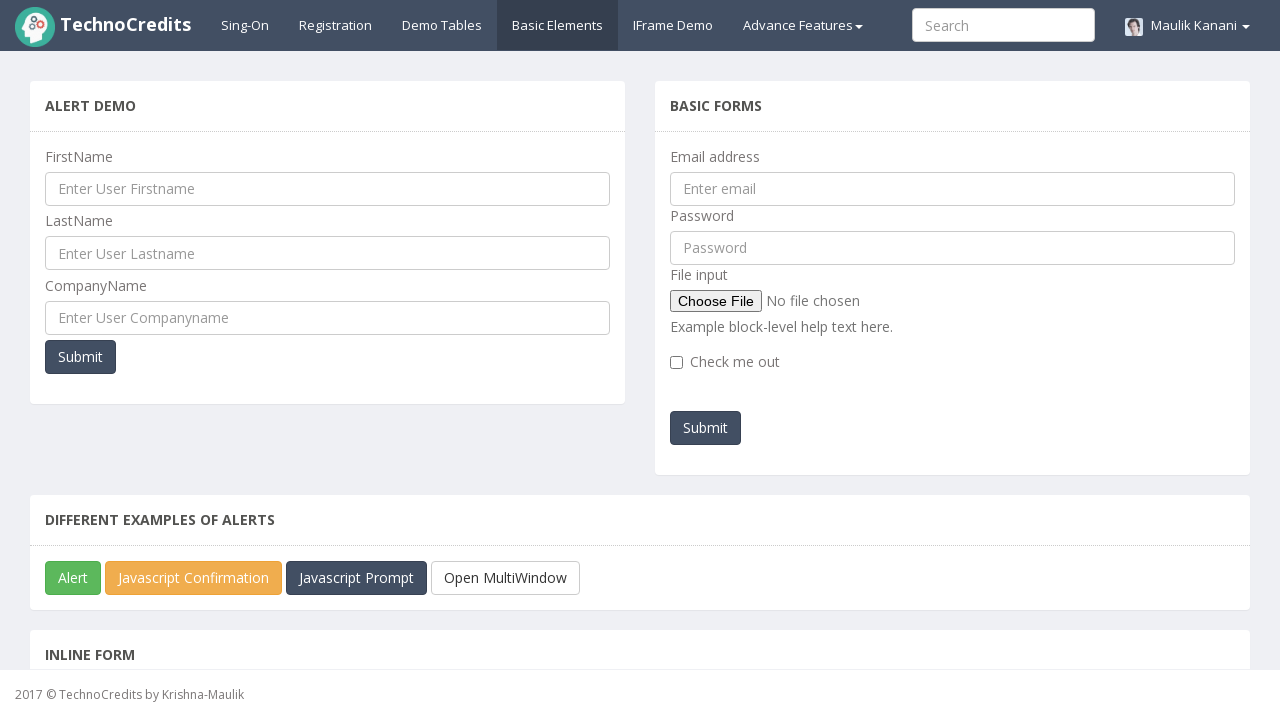

Clicked JavaScript Prompt button to trigger first alert at (356, 578) on xpath=//button[text()='Javascript Prompt']
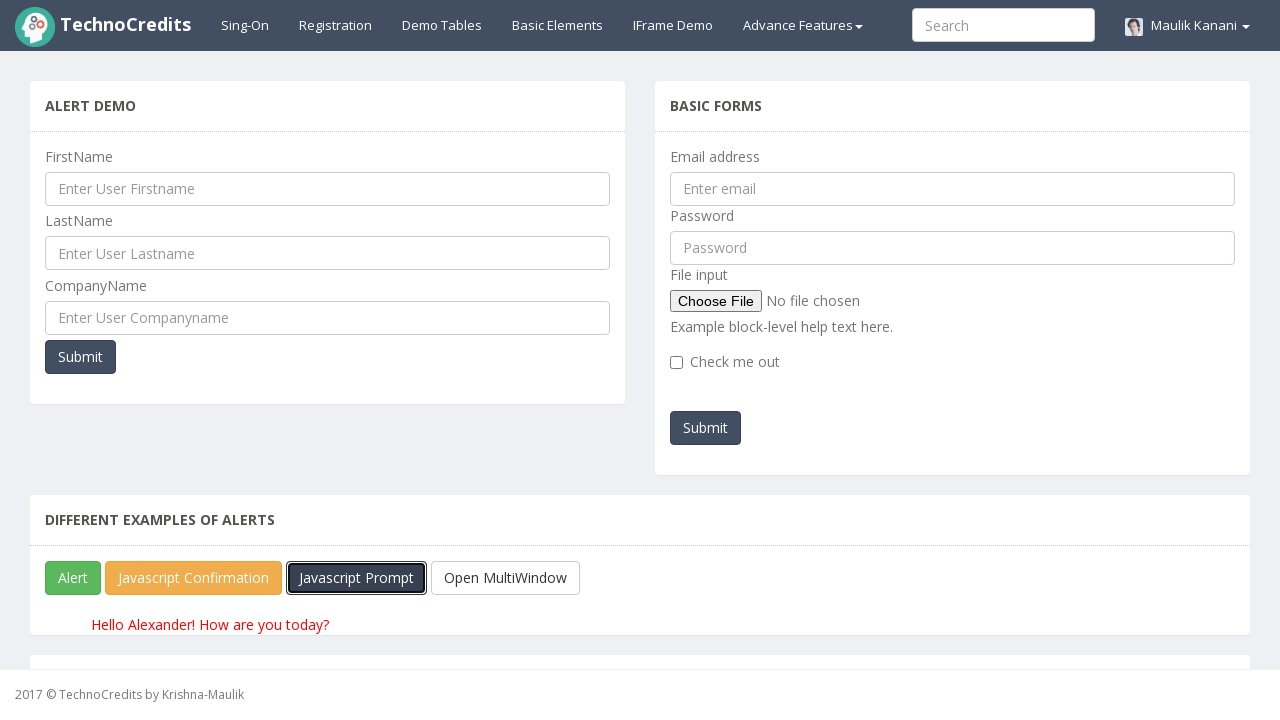

Result text appeared after accepting prompt with name
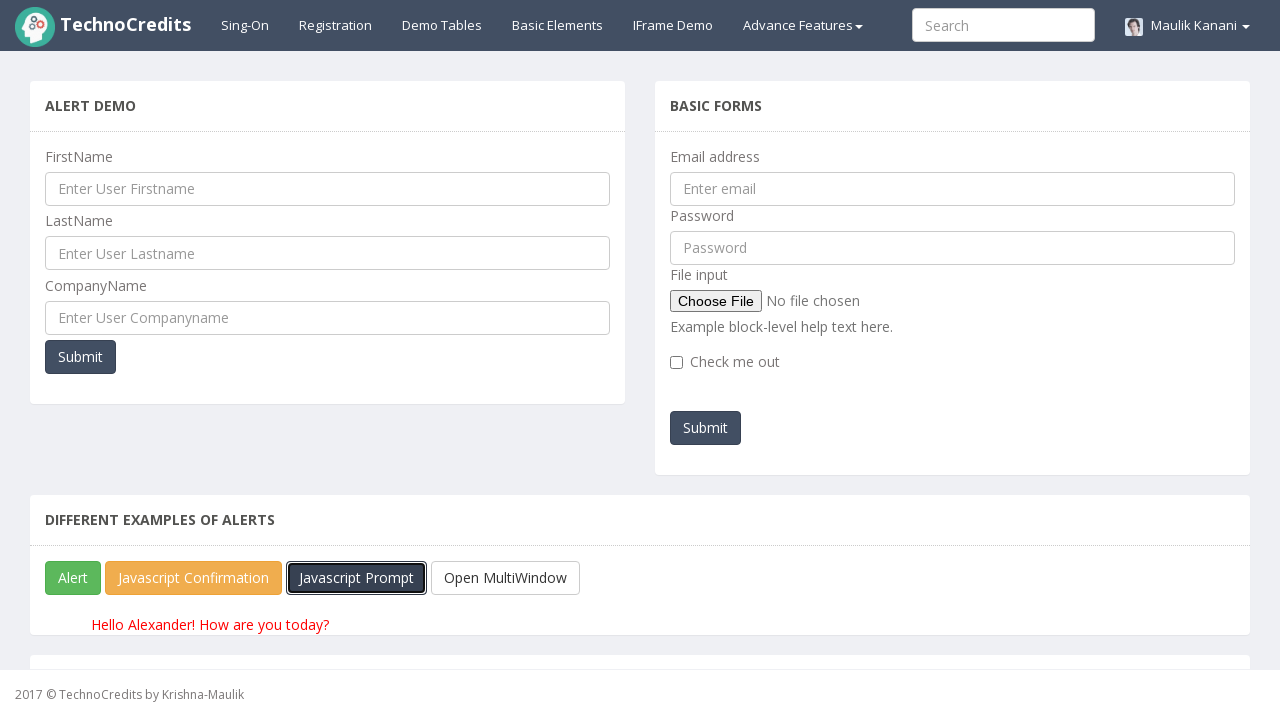

Set up dialog handler to dismiss prompt
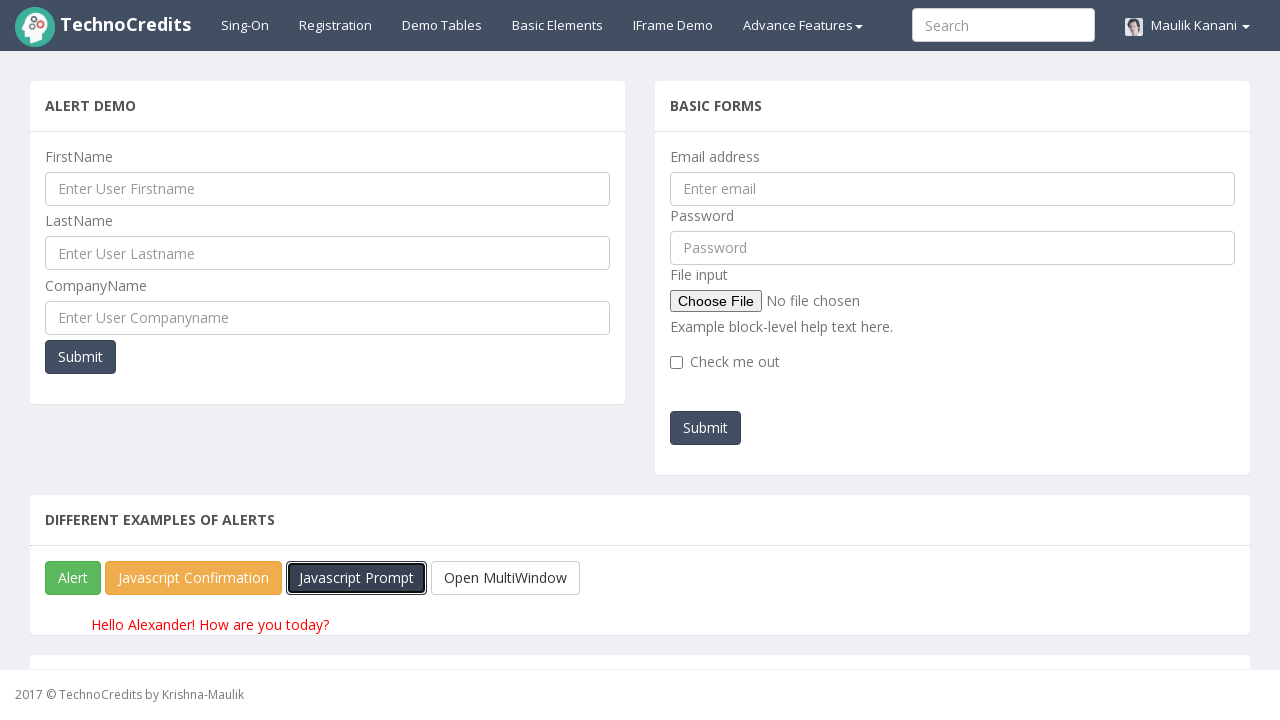

Scrolled JavaScript Prompt button into view again
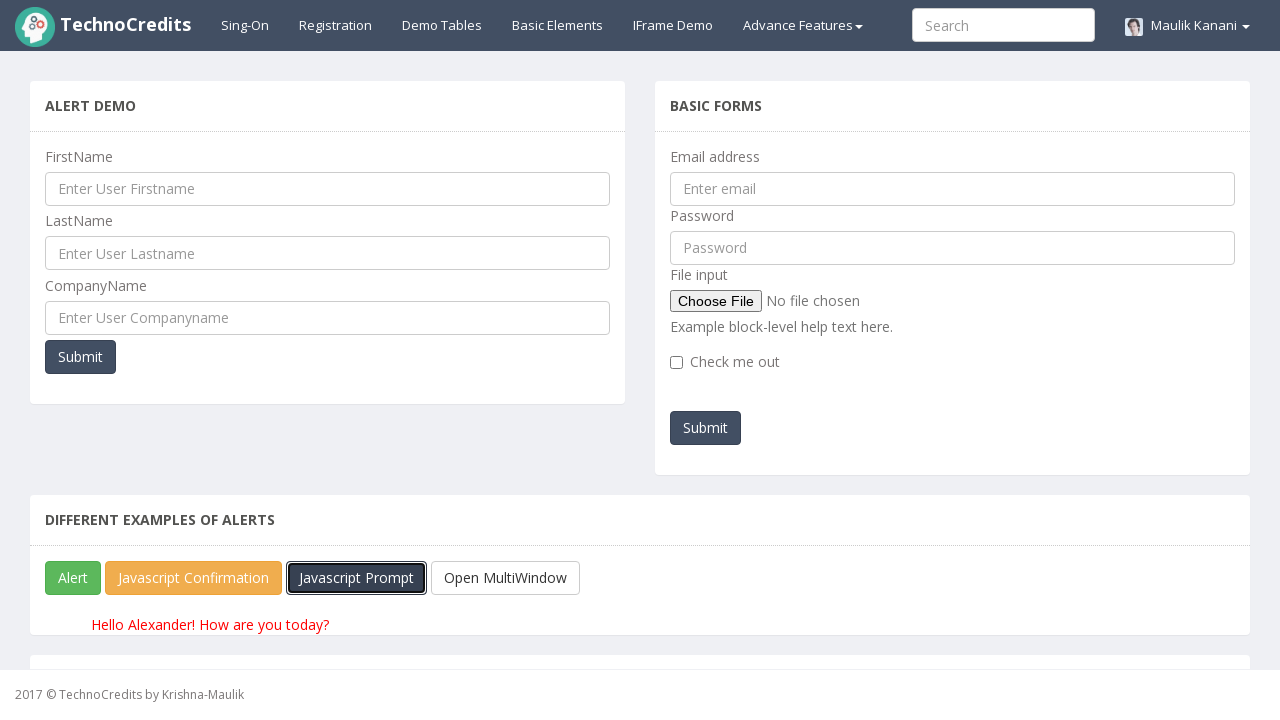

Clicked JavaScript Prompt button to trigger second alert at (356, 578) on xpath=//button[text()='Javascript Prompt']
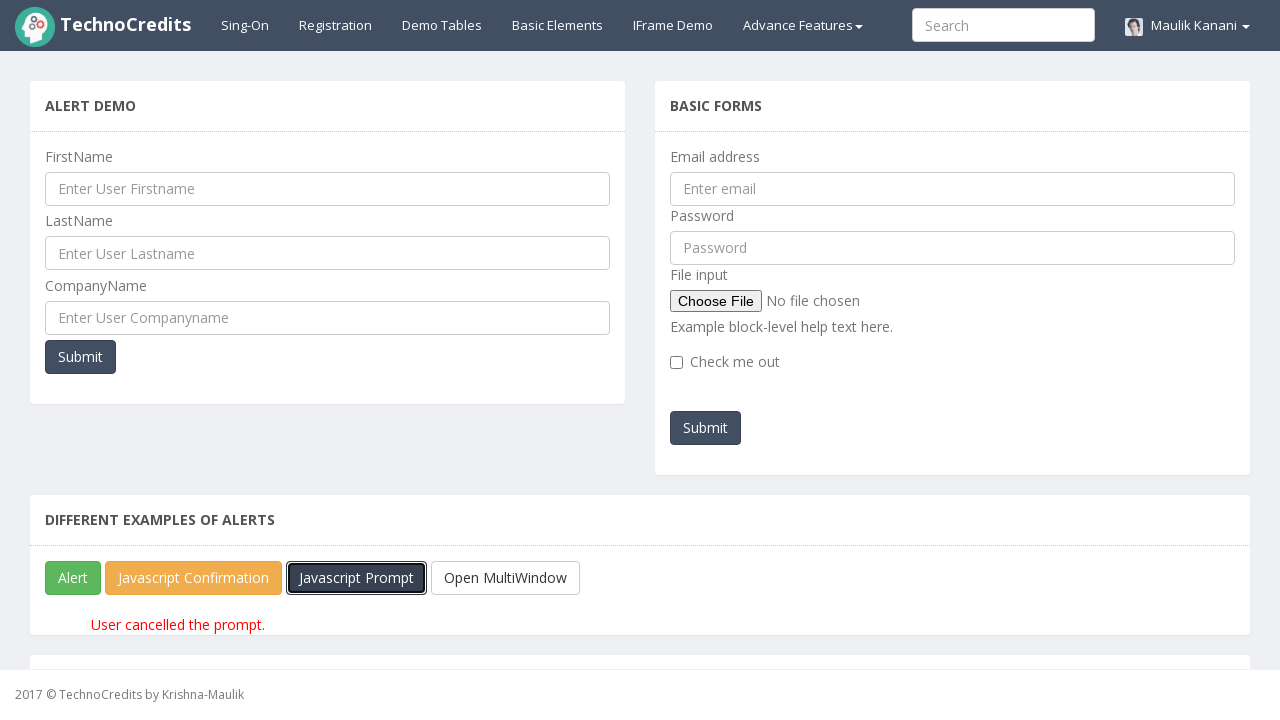

Result text updated after dismissing prompt
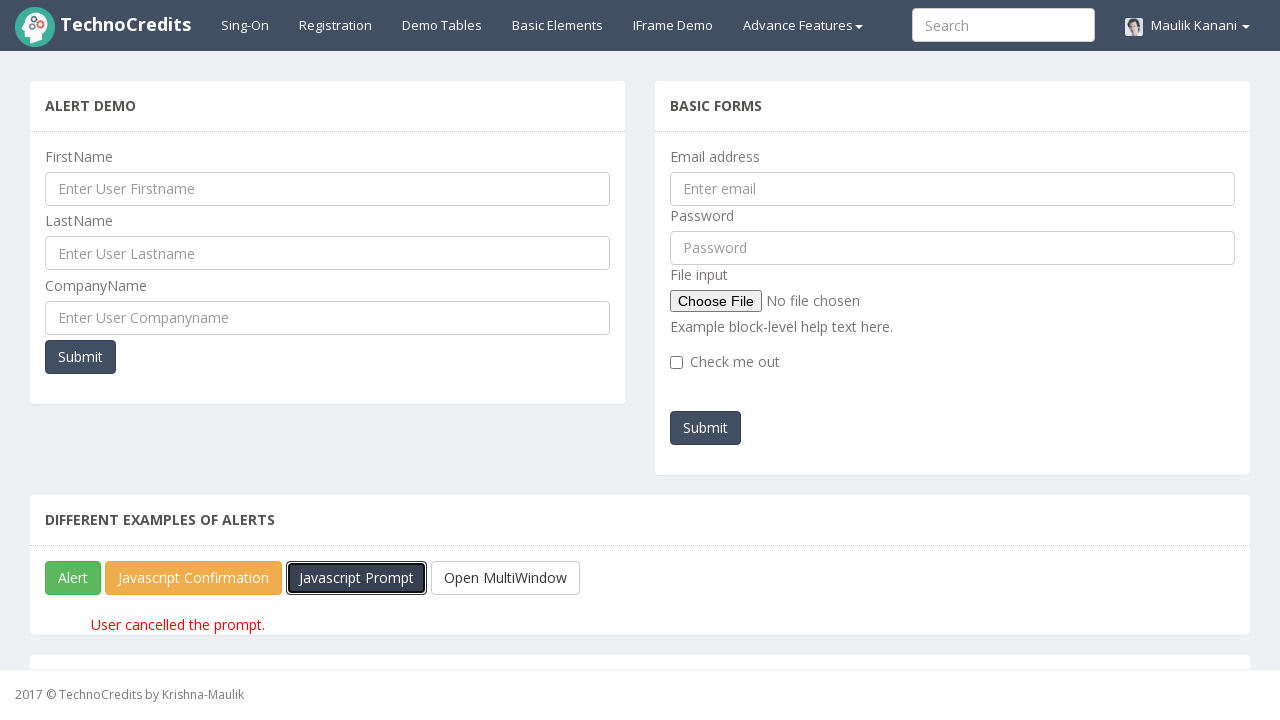

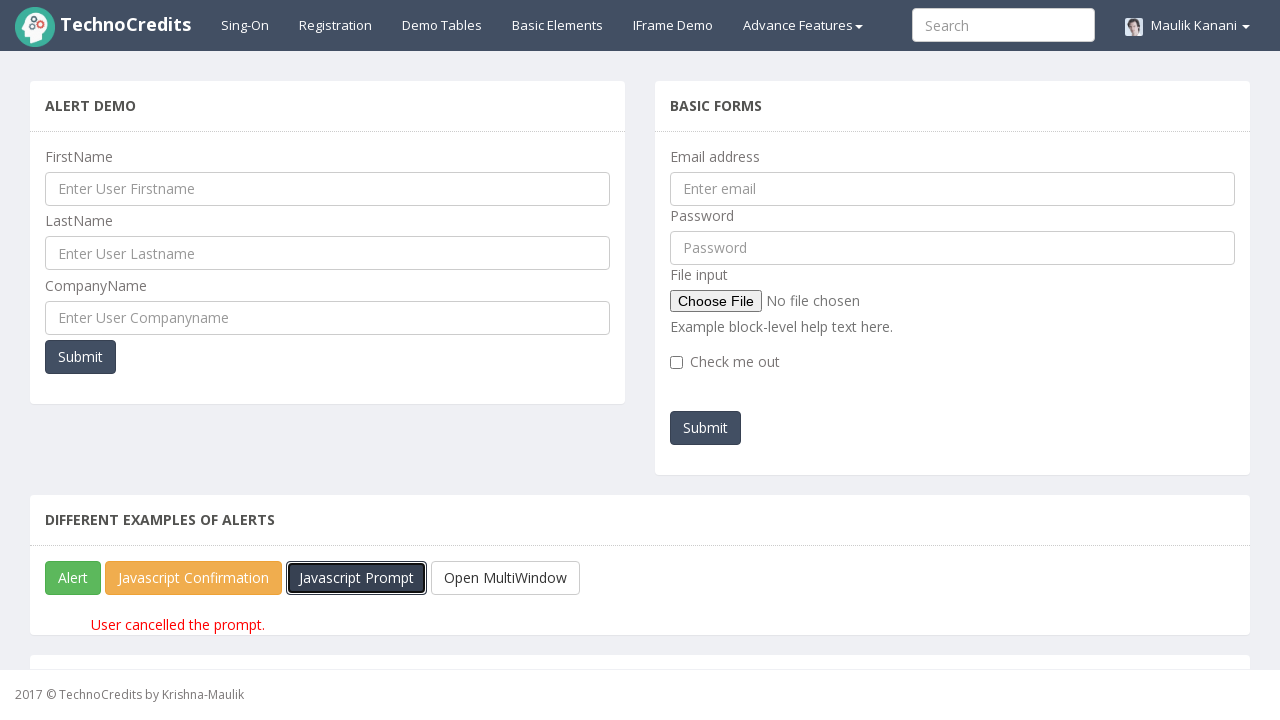